Tests JavaScript alert interaction by clicking a button to trigger an alert, accepting it, and verifying the result message displays correctly.

Starting URL: http://the-internet.herokuapp.com/javascript_alerts

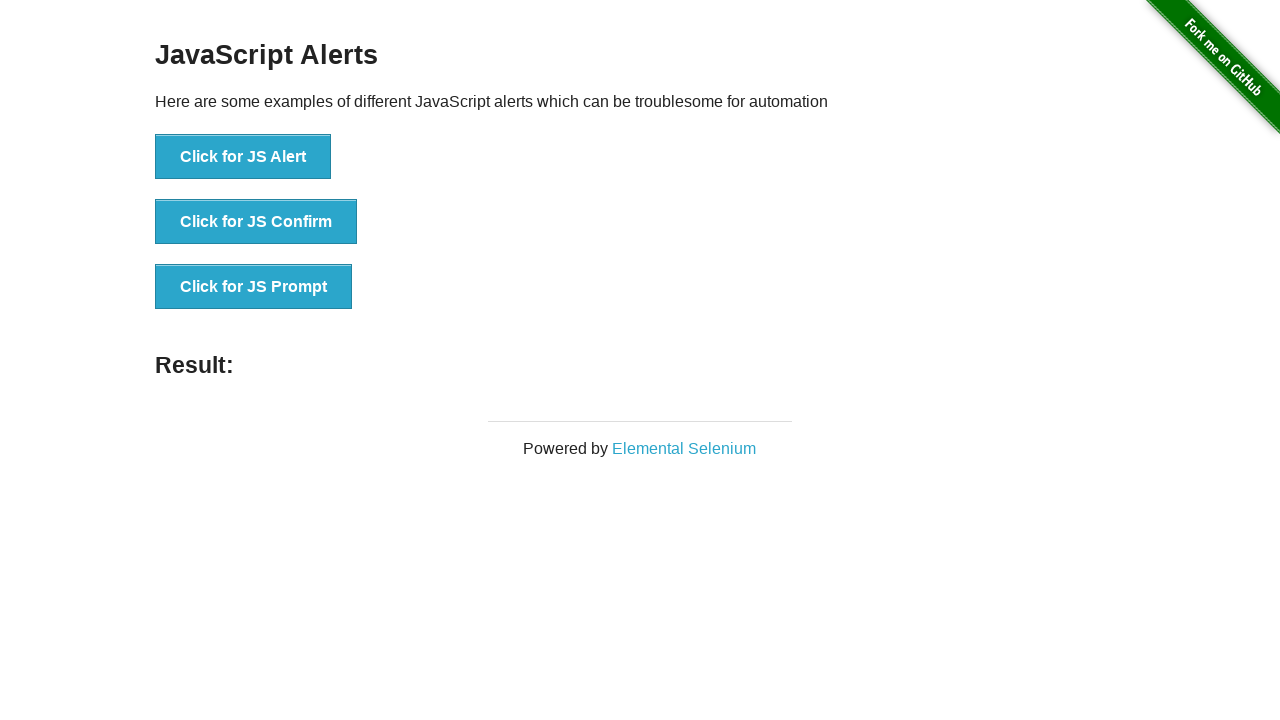

Waited for first alert trigger button to be visible
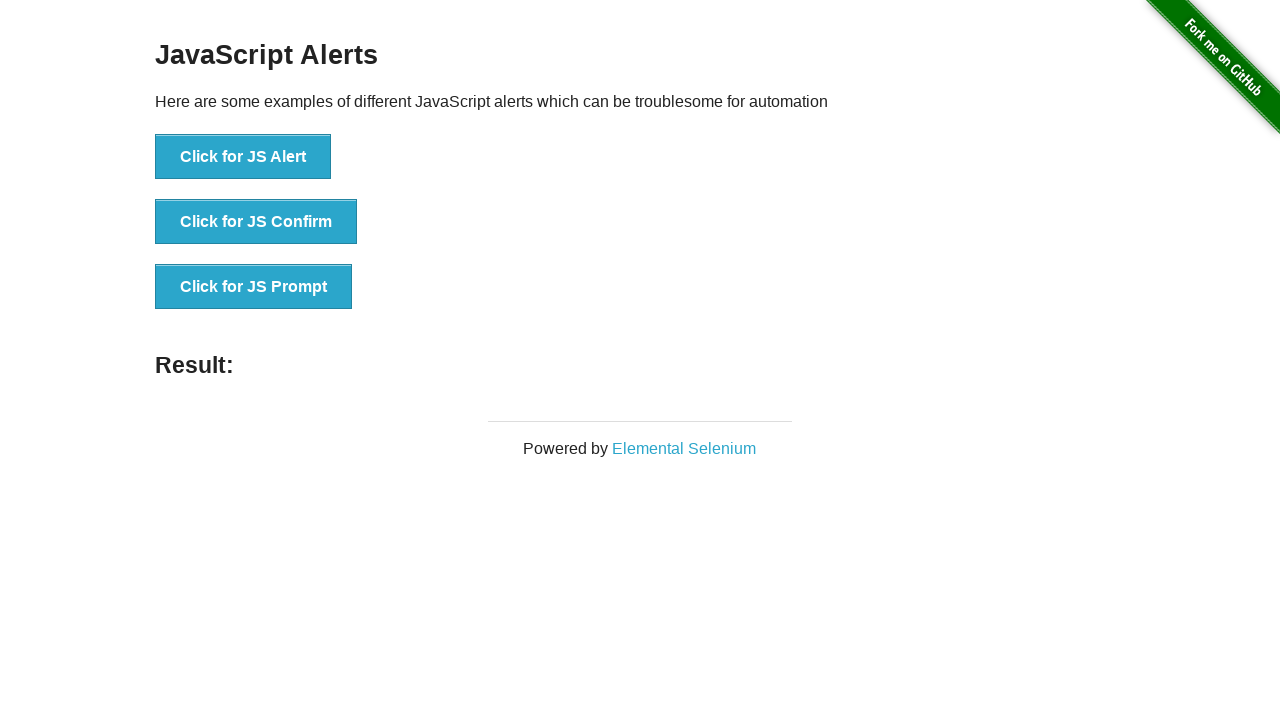

Clicked the first alert trigger button at (243, 157) on #content > div > ul > li:nth-child(1) > button
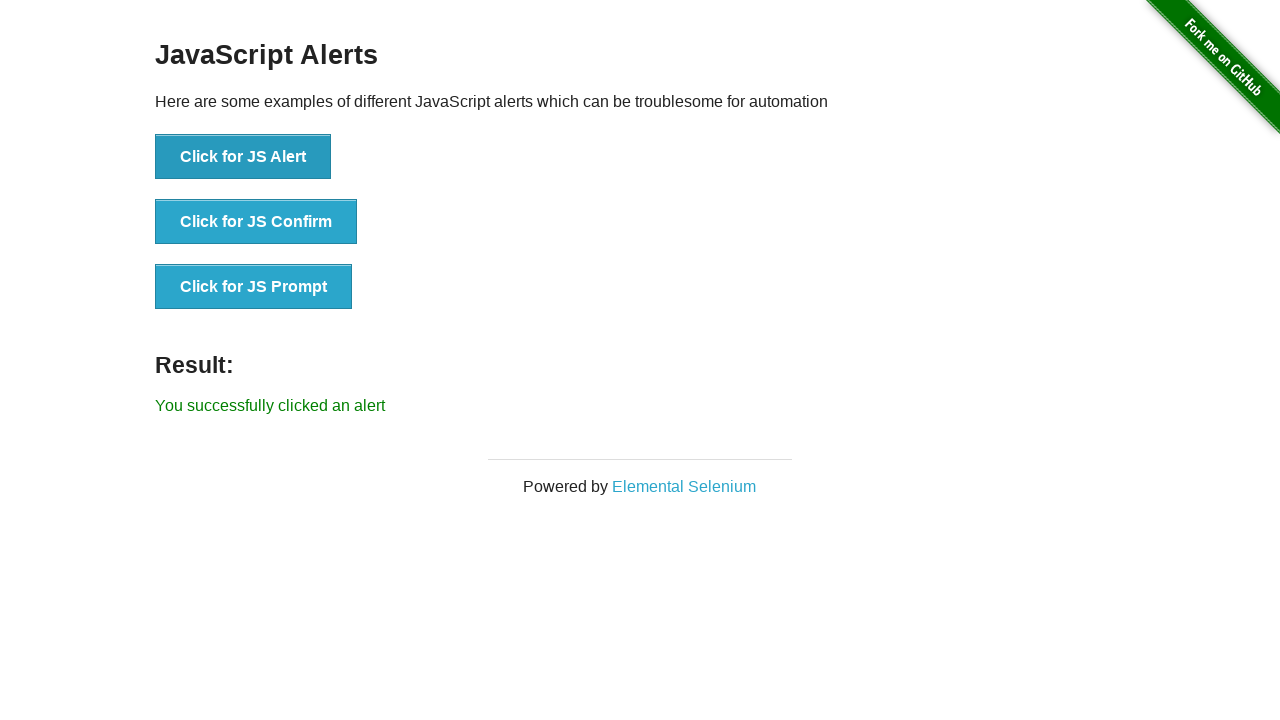

Set up dialog handler to accept JavaScript alert
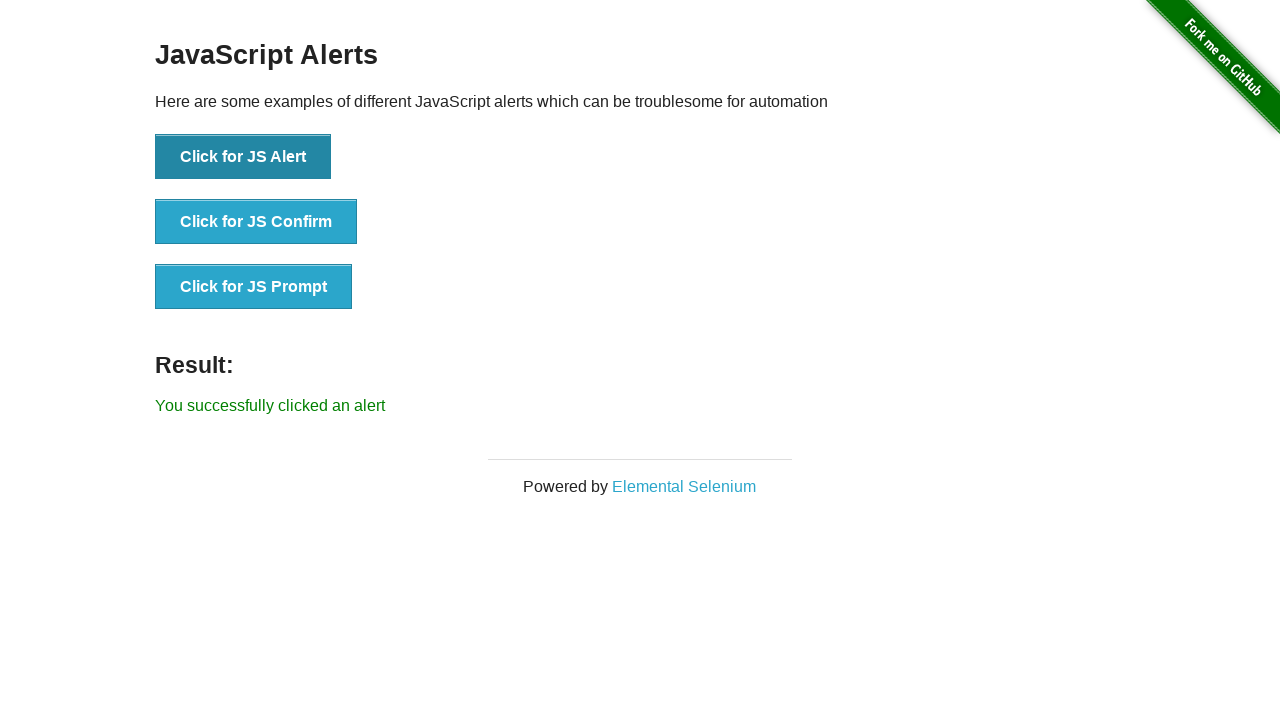

Verified success message 'You successfully clicked an alert' displayed
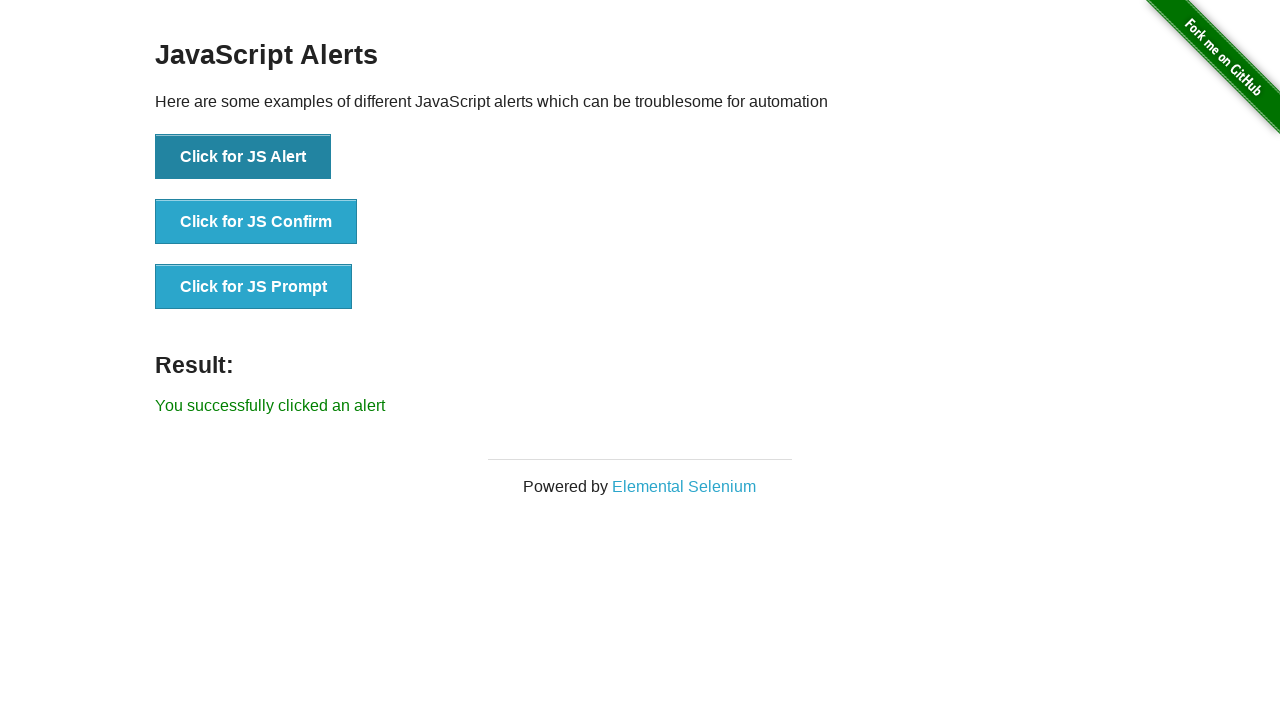

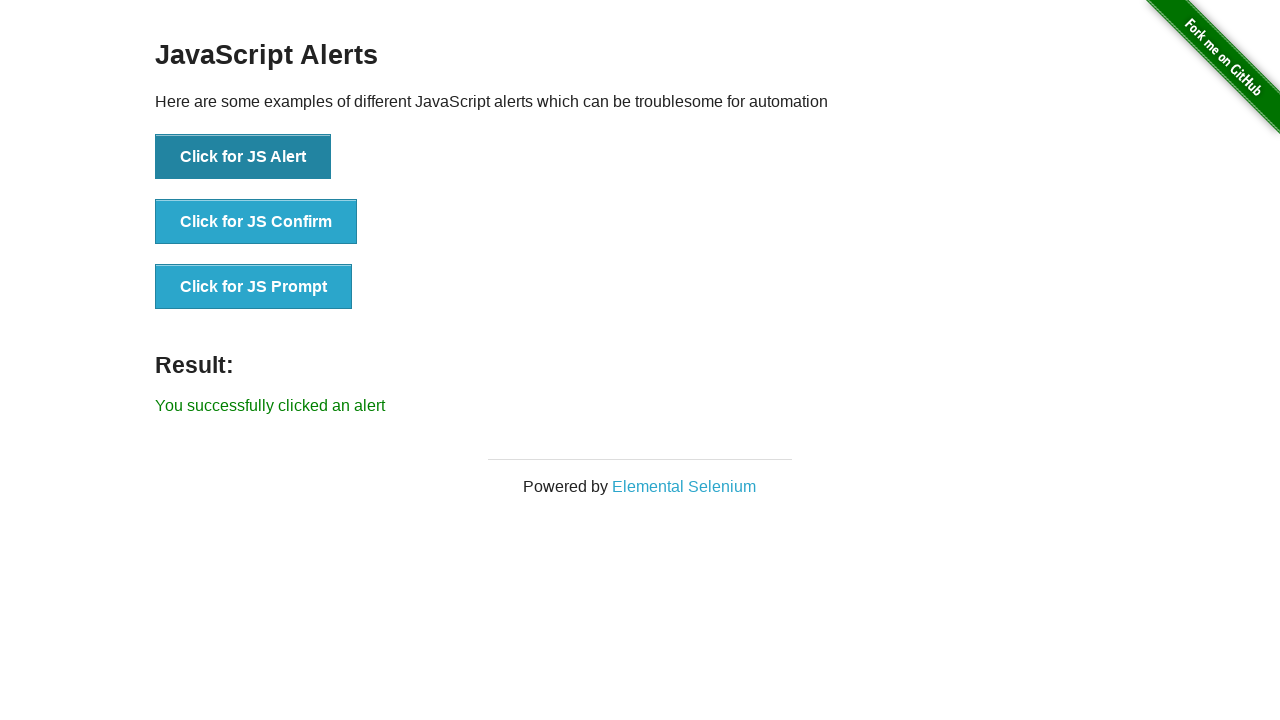